Navigates to YouTube and continuously monitors for and skips ads that appear during video playback

Starting URL: http://www.youtube.com/

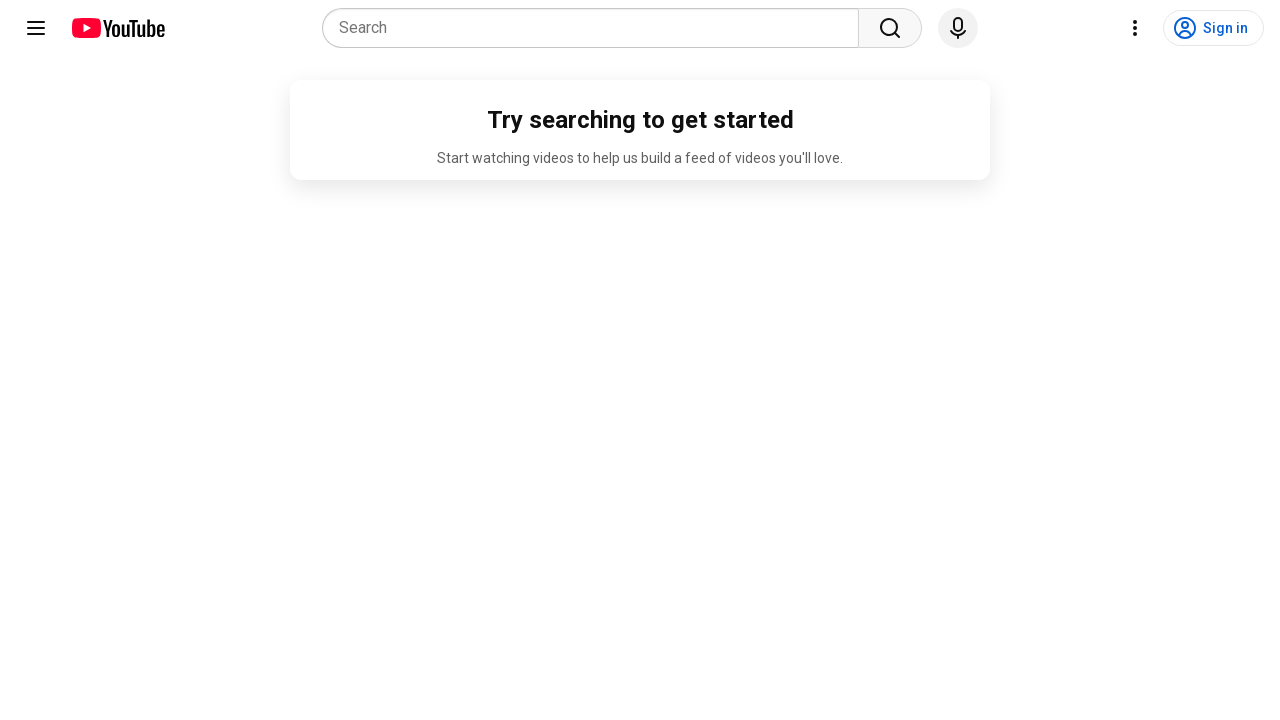

Waited 8 seconds for YouTube page to load
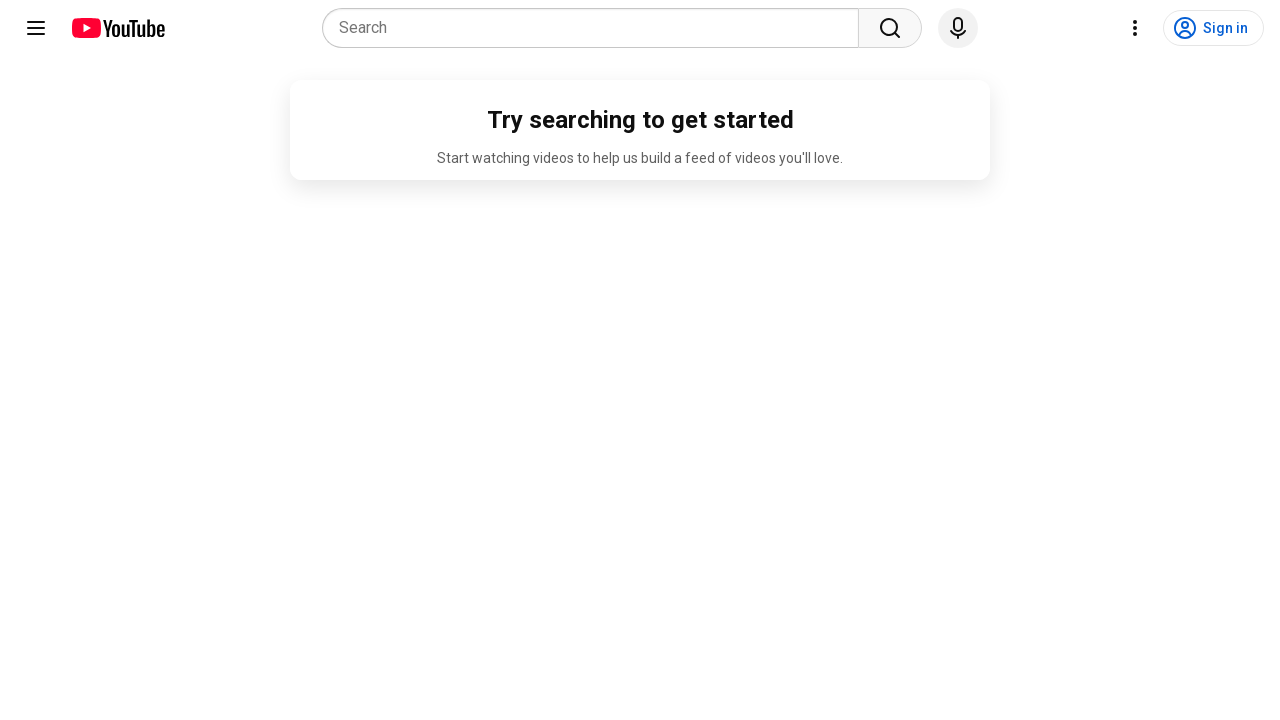

Located skip ads button element
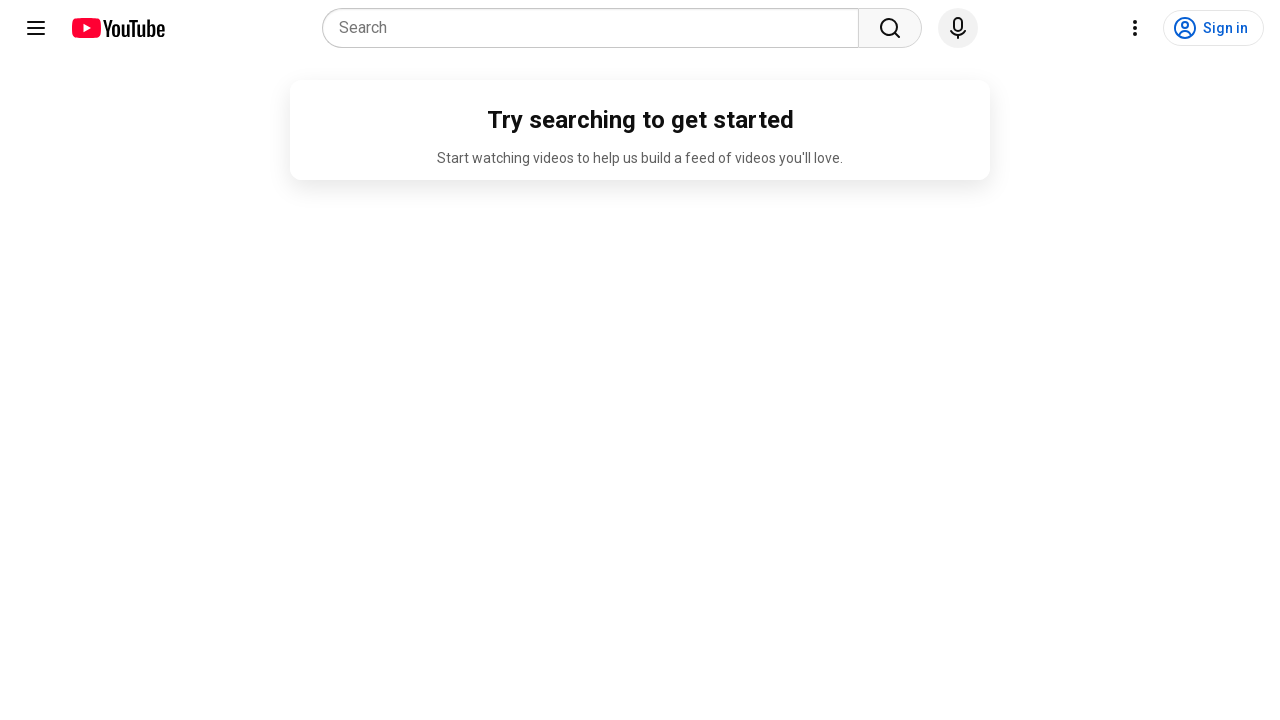

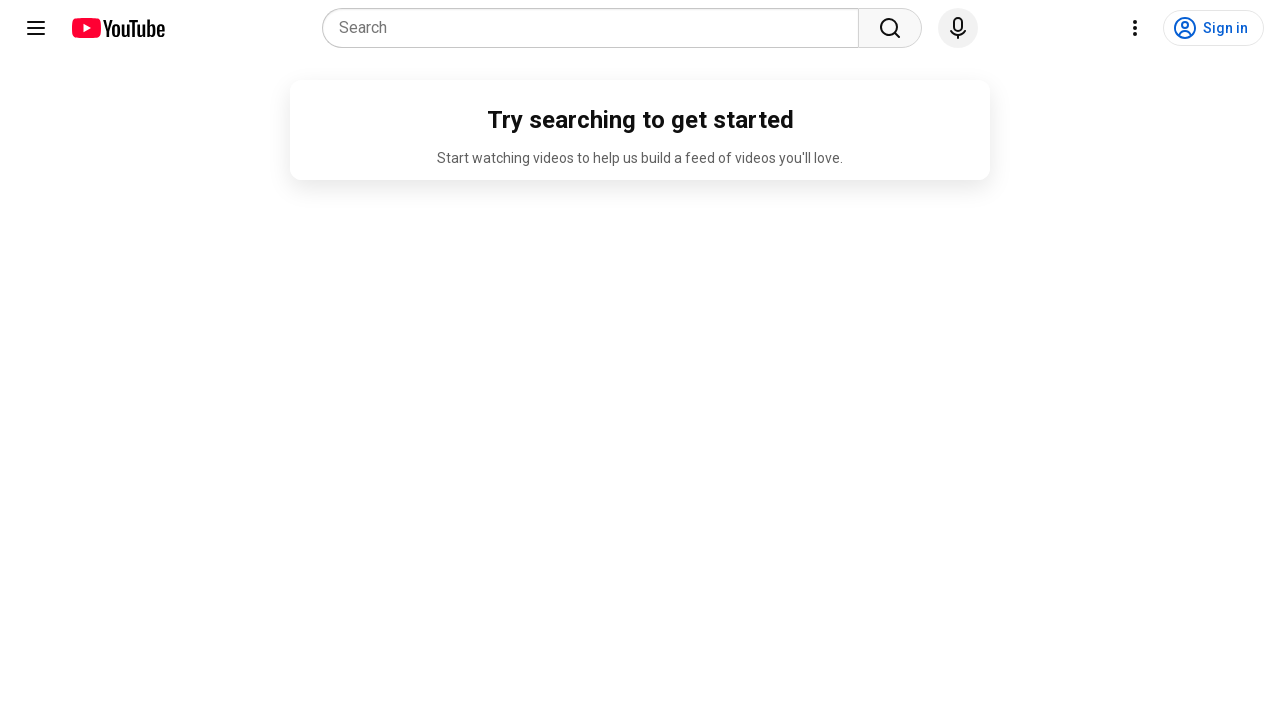